Tests different types of JavaScript alerts (simple alert, confirm dialog, and prompt) by triggering them and interacting with accept/dismiss/text input actions

Starting URL: http://demo.automationtesting.in/Alerts.html

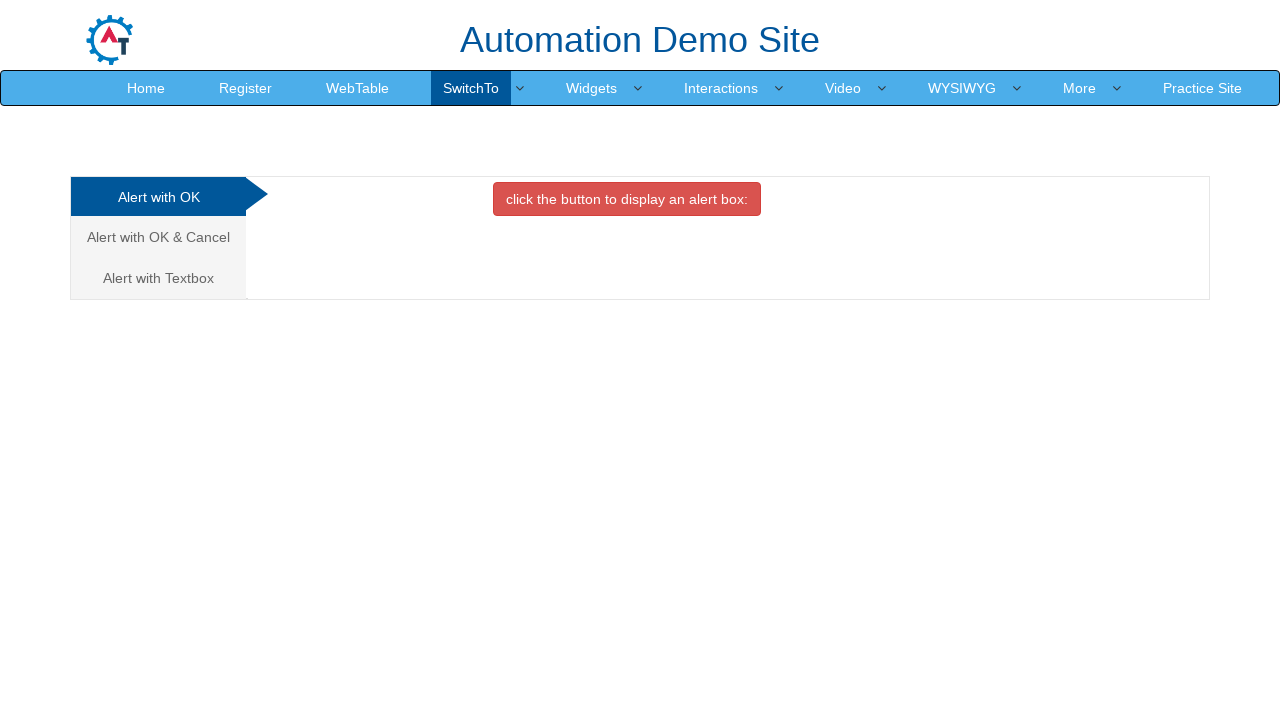

Clicked button to trigger simple alert at (627, 199) on xpath=//button[@class='btn btn-danger']
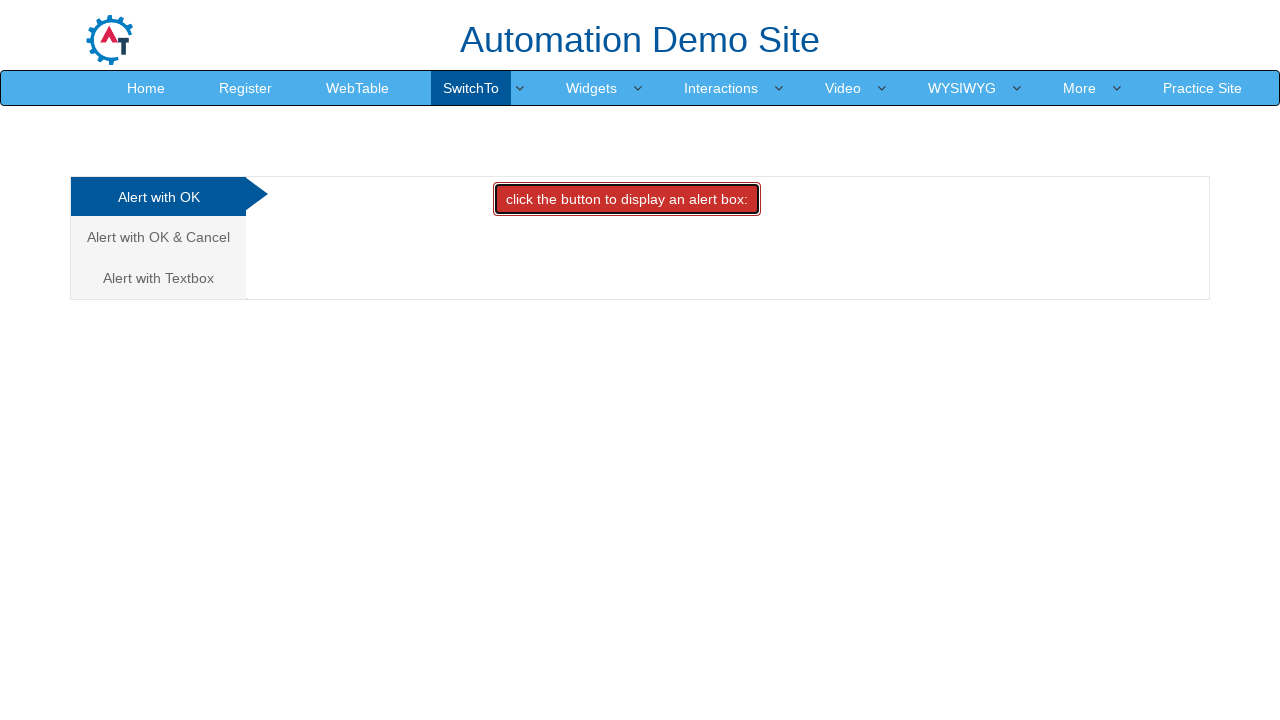

Set up dialog handler to accept simple alert
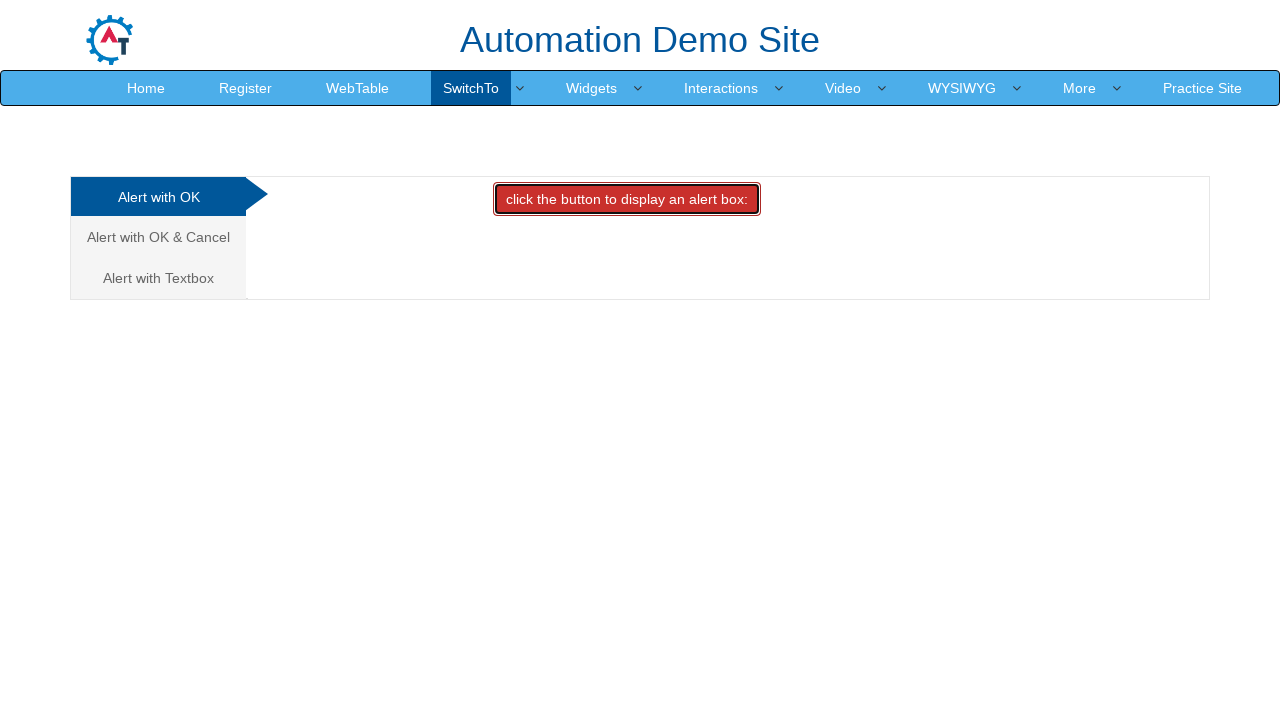

Clicked link to navigate to confirm dialog section at (158, 237) on text=Alert with OK & Cancel
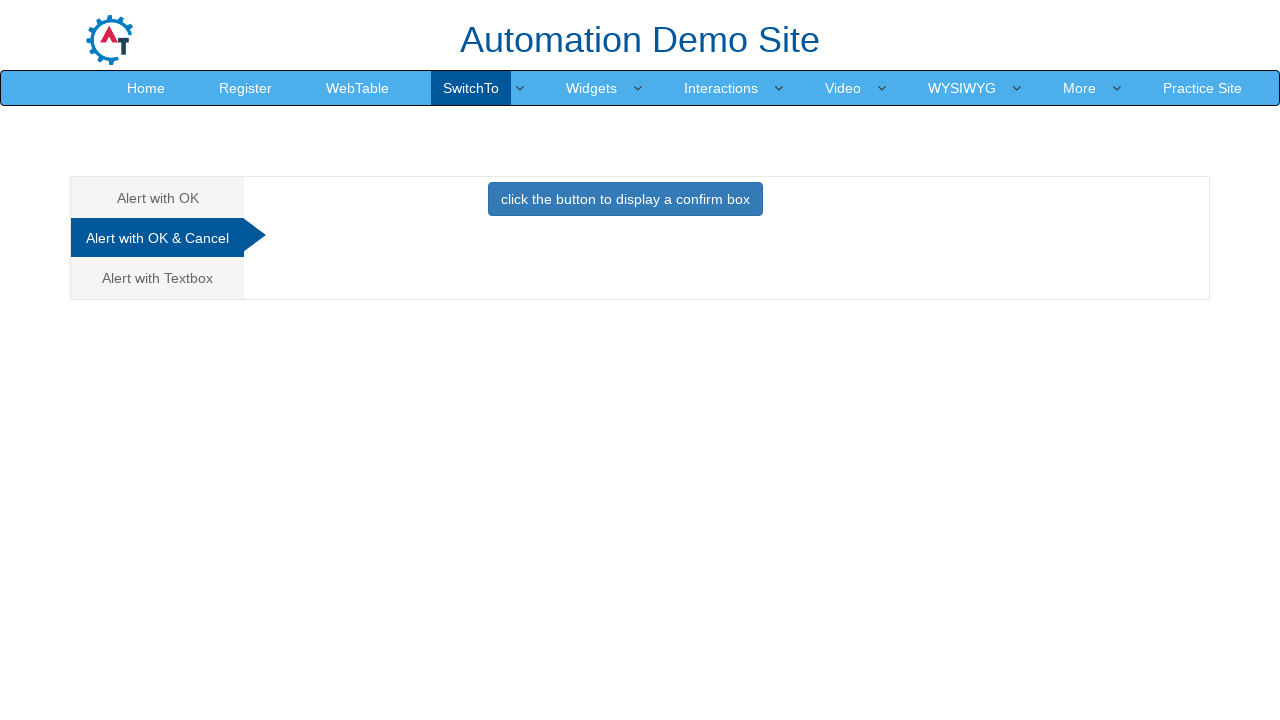

Clicked button to trigger confirm dialog at (625, 199) on xpath=//button[@class='btn btn-primary']
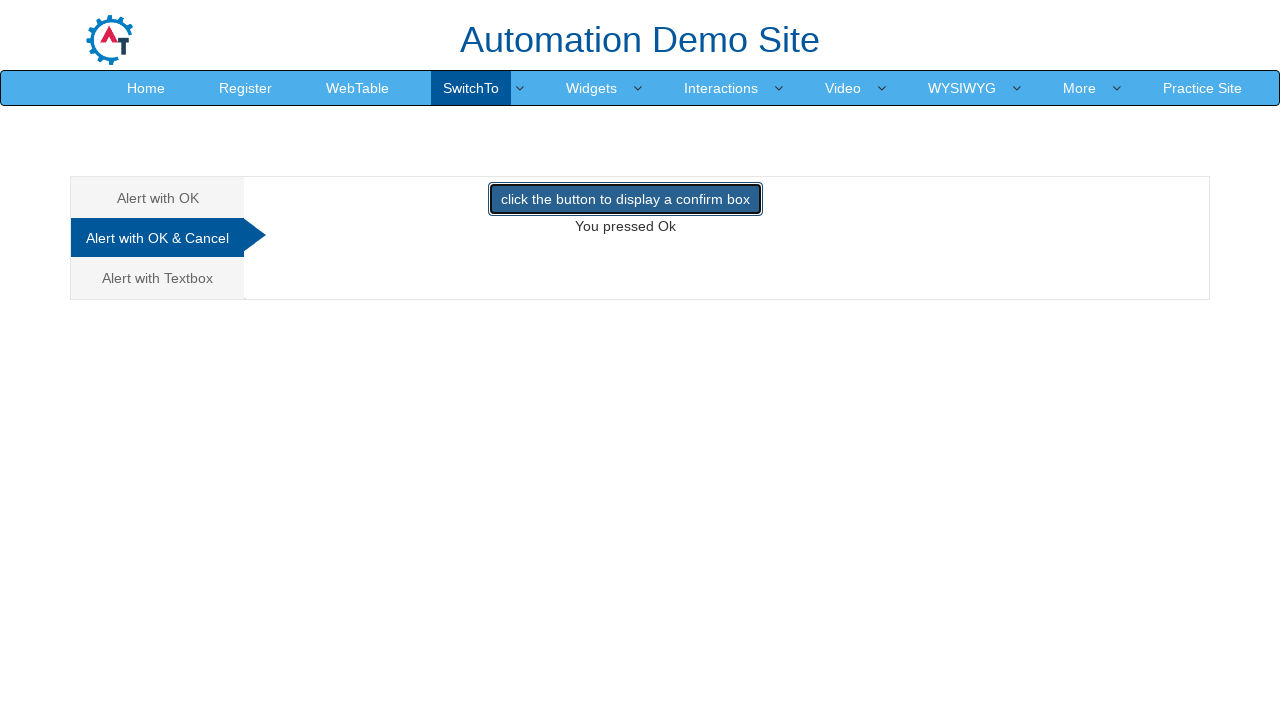

Set up dialog handler to dismiss confirm dialog
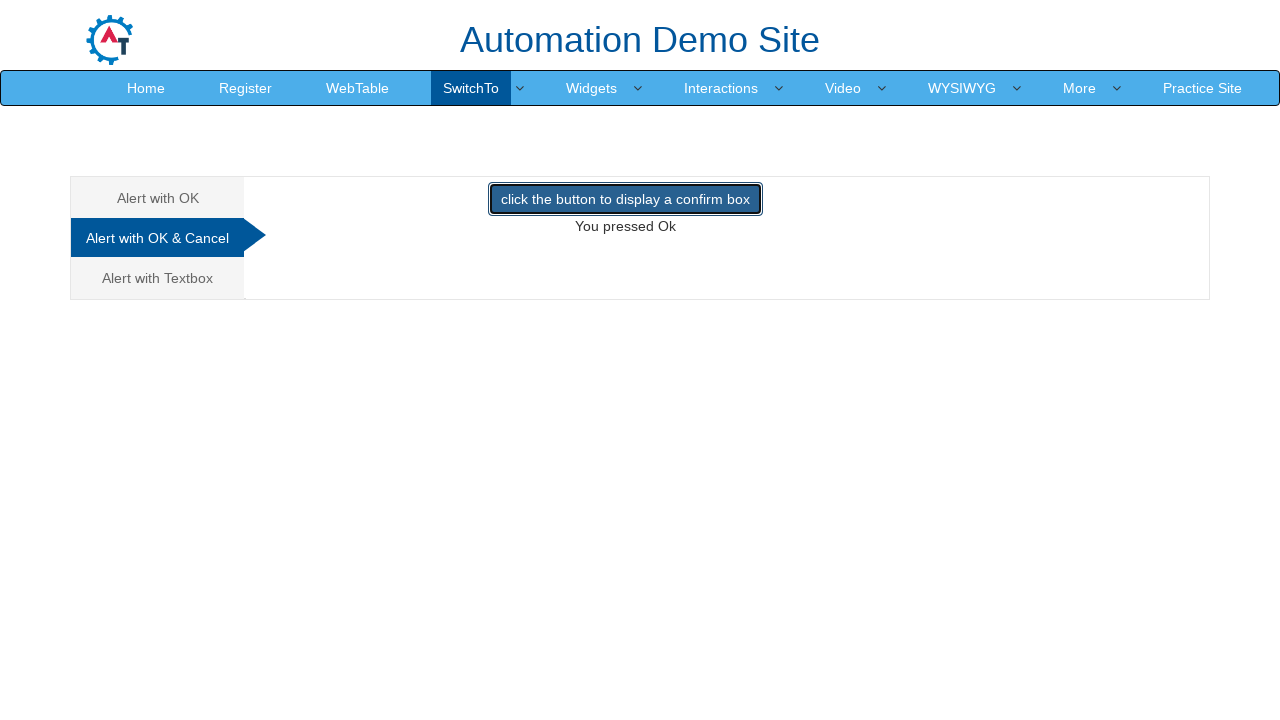

Clicked link to navigate to prompt dialog section at (158, 278) on text=Alert with Textbox
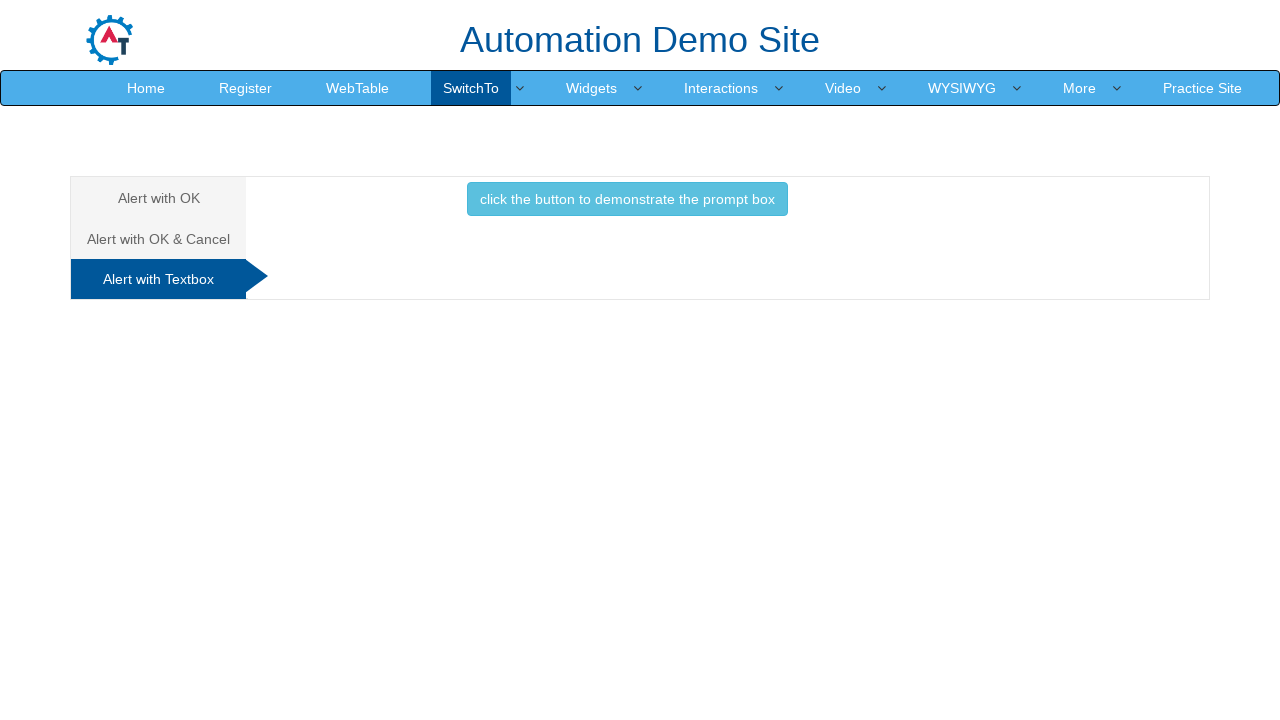

Clicked button to trigger prompt dialog at (627, 199) on xpath=//button[@class='btn btn-info']
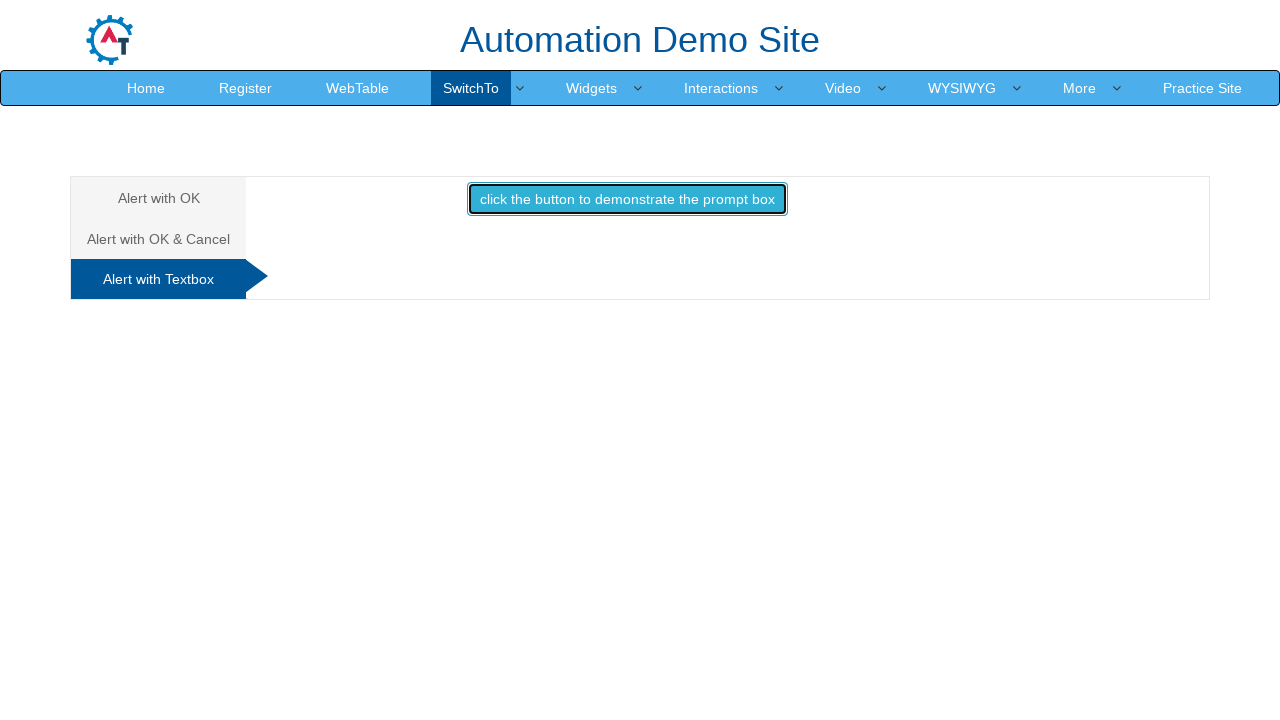

Set up dialog handler to accept prompt dialog with text input 'spiderman'
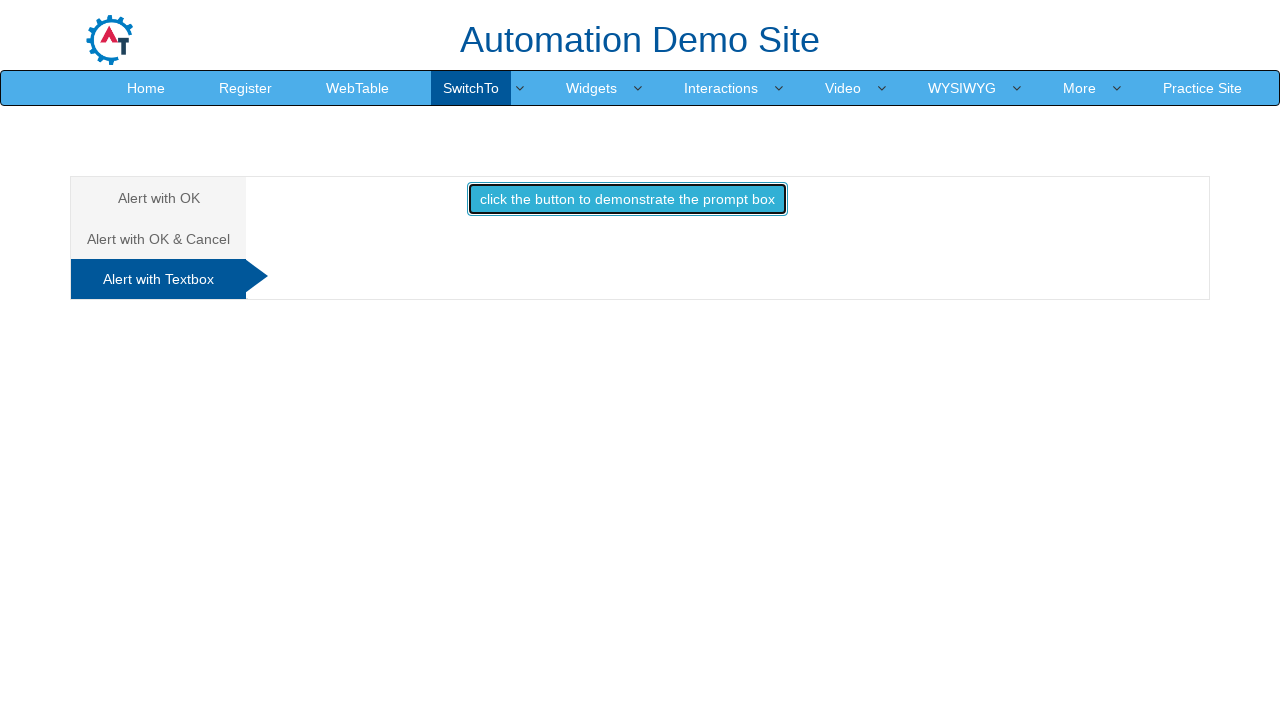

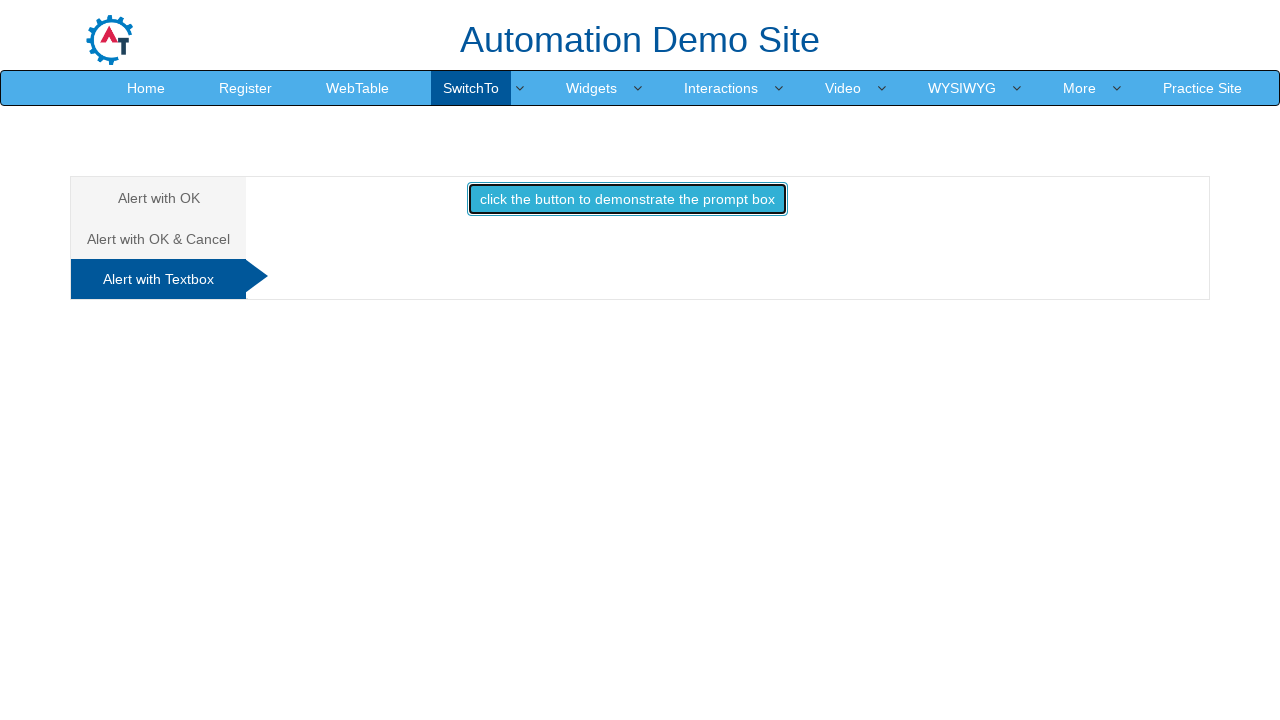